Navigates to a CRM authentication page and highlights an input field by adding a red border using JavaScript executor

Starting URL: https://crm.anhtester.com/admin/authentication

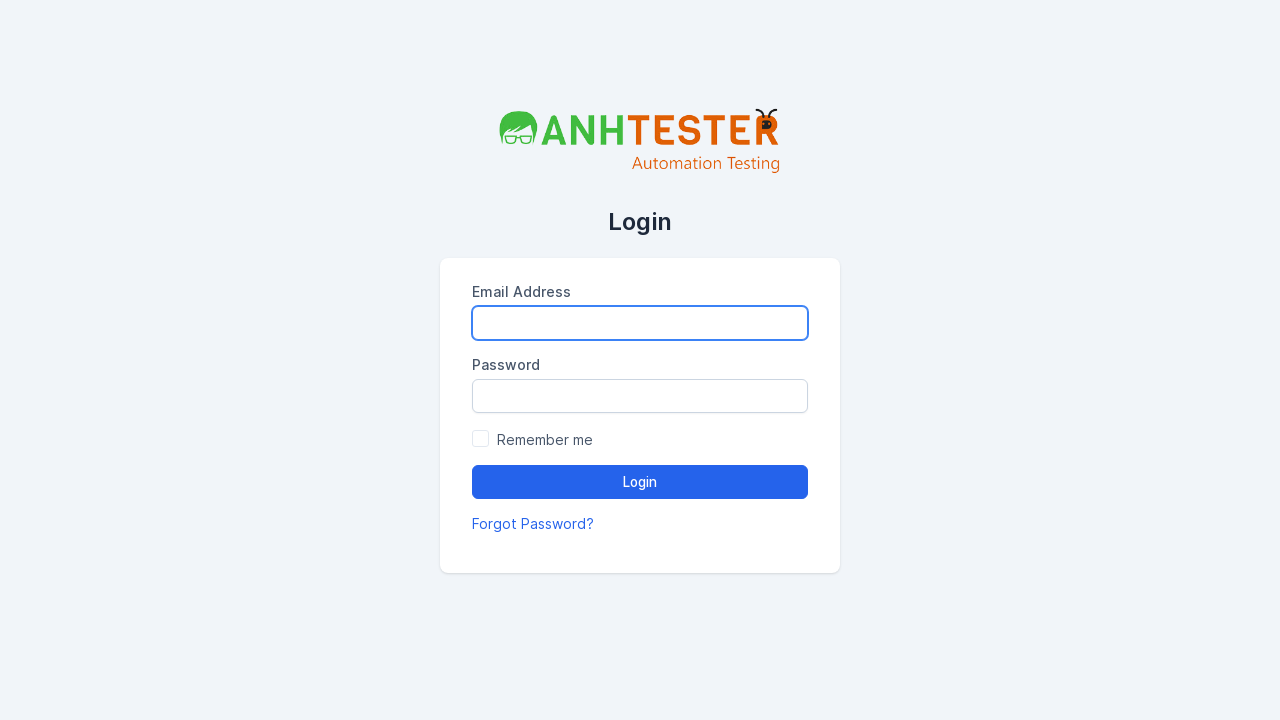

Located email input field (#email)
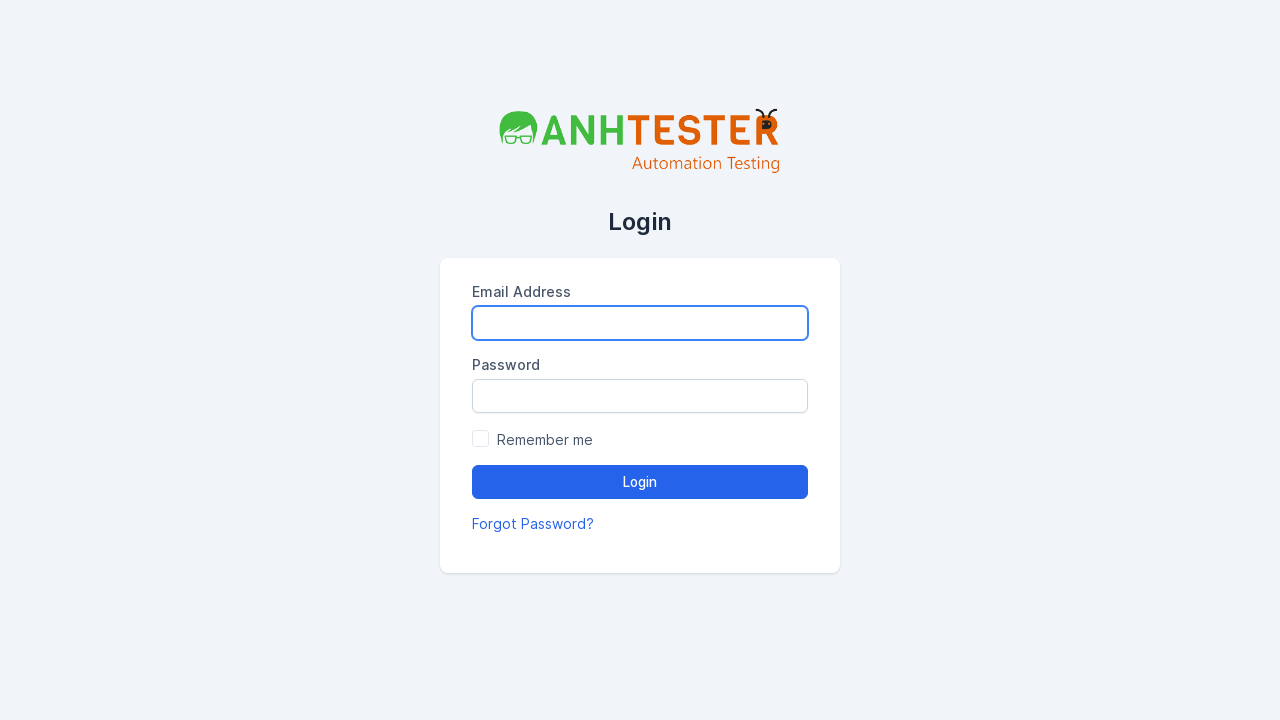

Applied red border styling to email input field using JavaScript
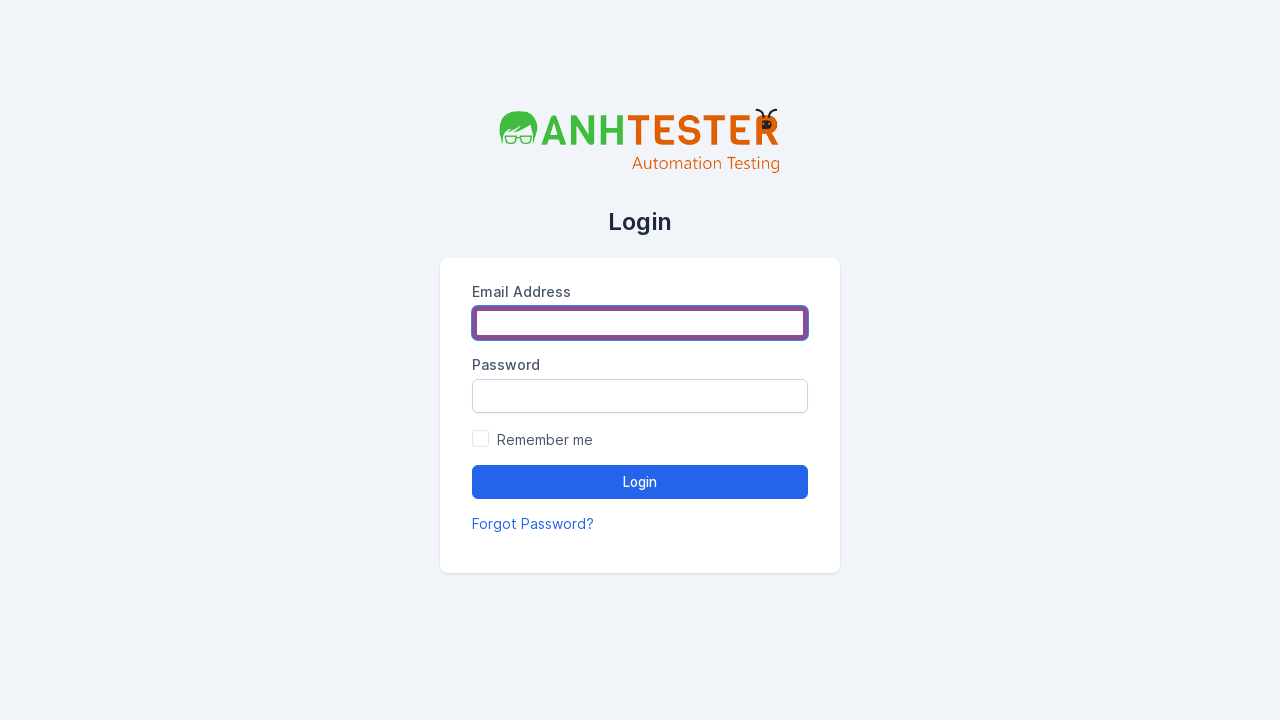

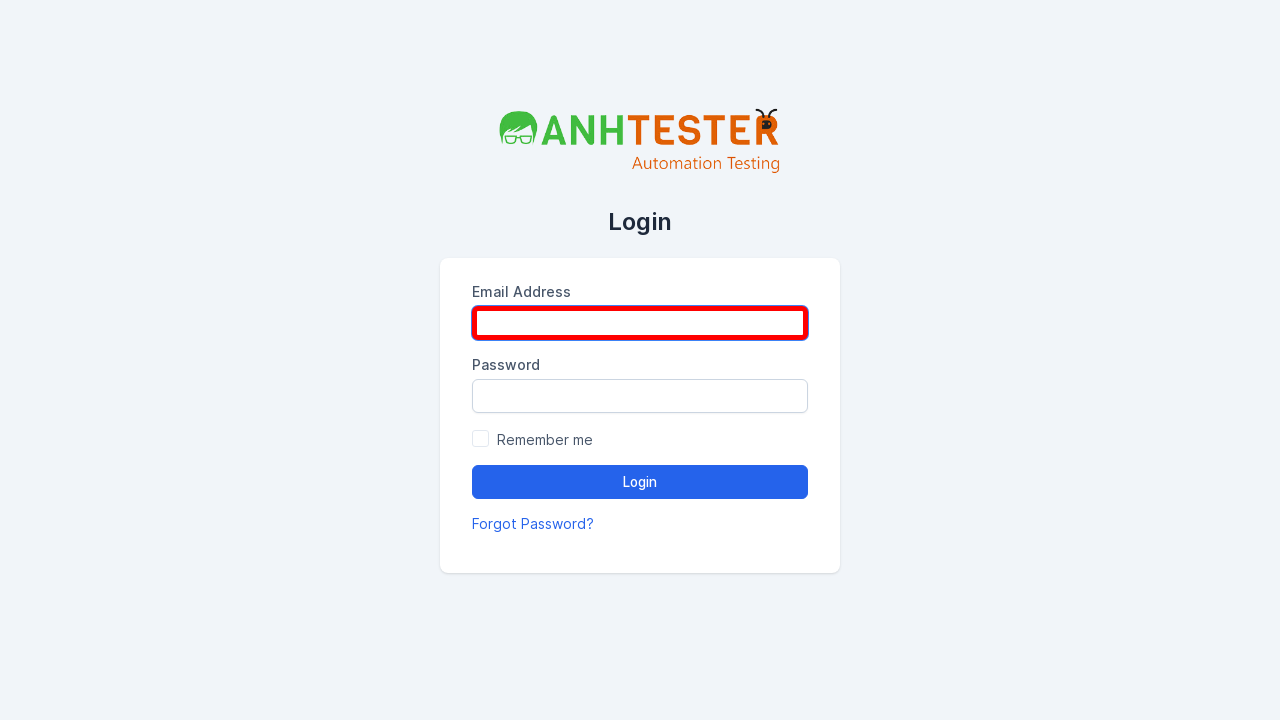